Tests infinite scroll functionality on Nike's women's sale page by repeatedly scrolling to the bottom to load more products until all products are loaded.

Starting URL: https://www.nike.com/w/womens-sale-3yaepz5e1x6

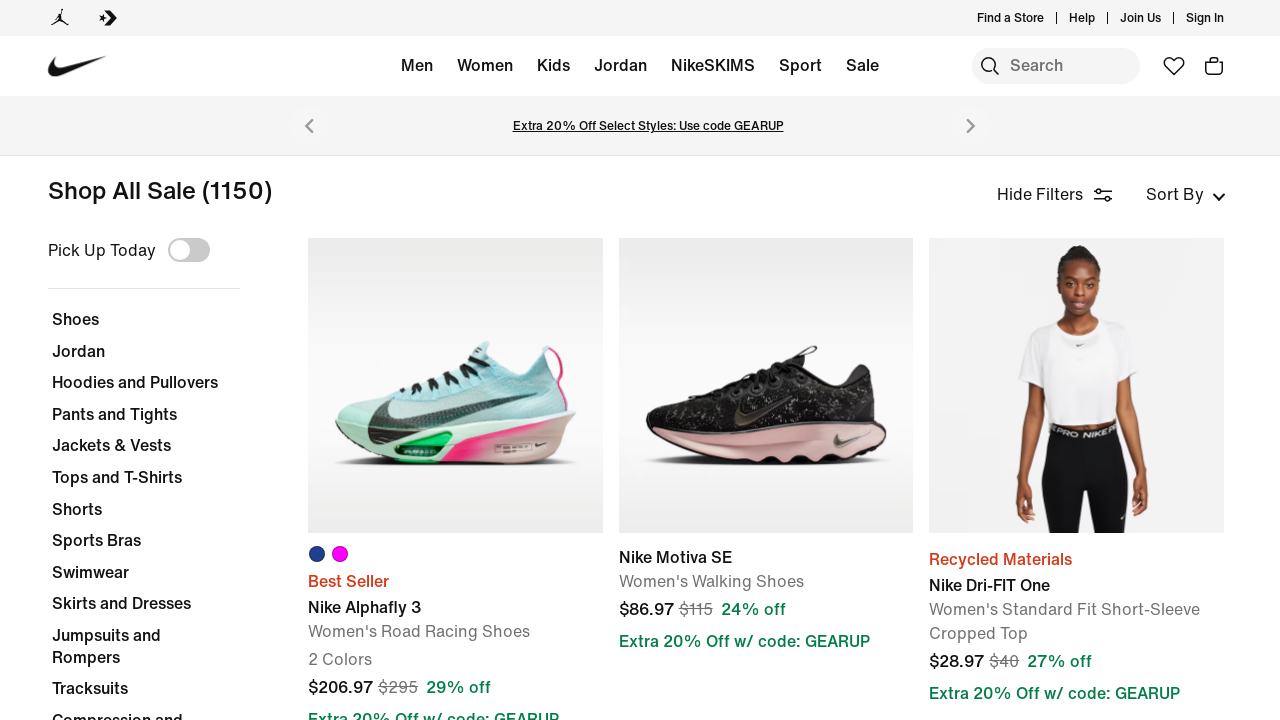

Waited for product grid to load initially
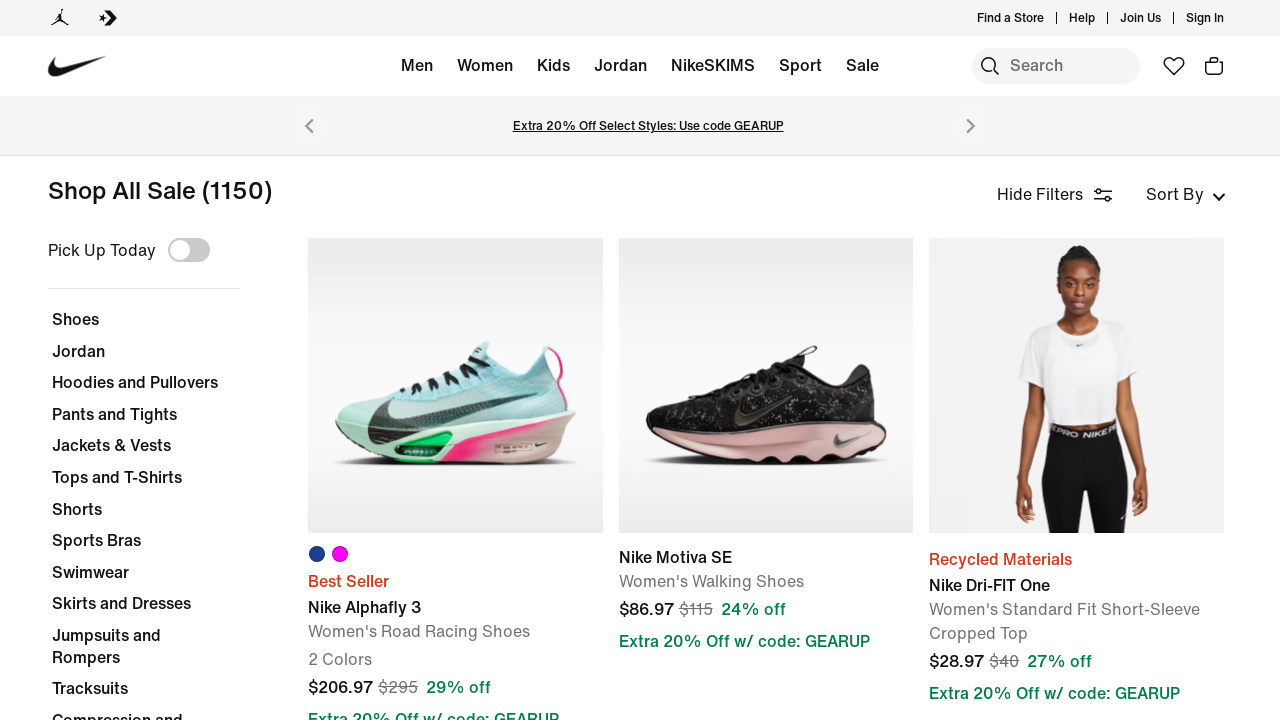

Retrieved initial scroll height
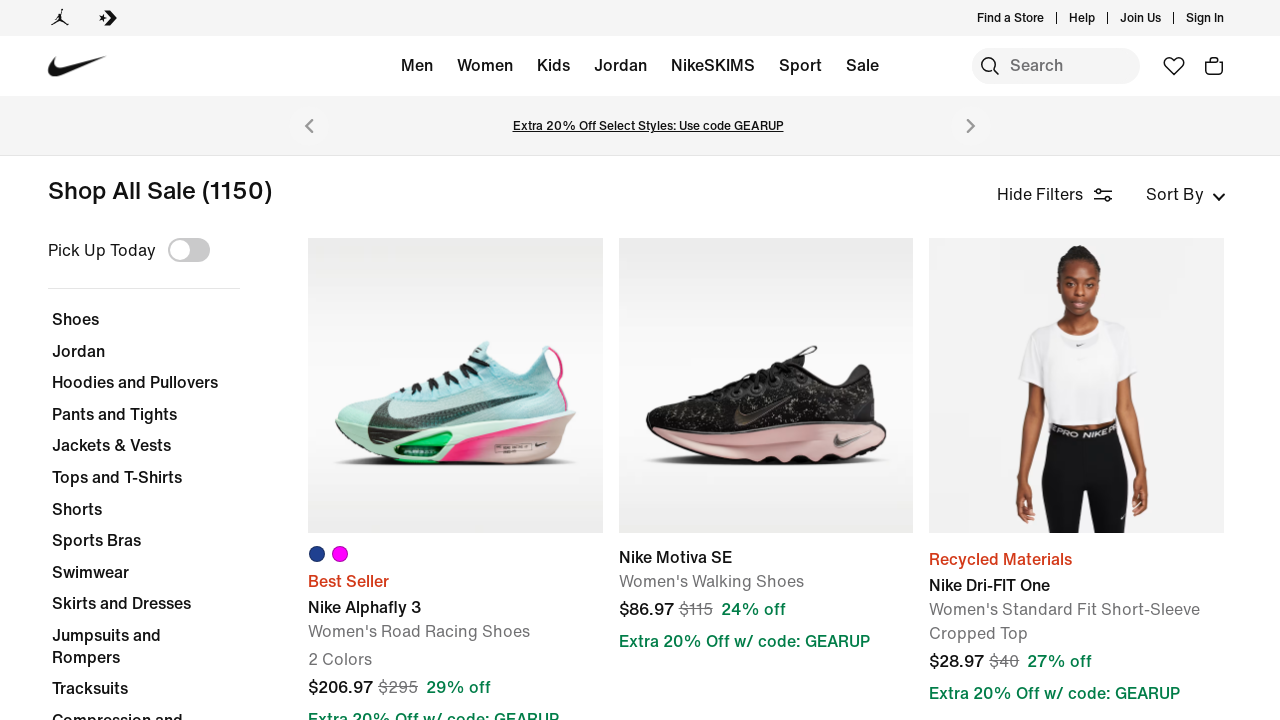

Scrolled to bottom of page (iteration 1)
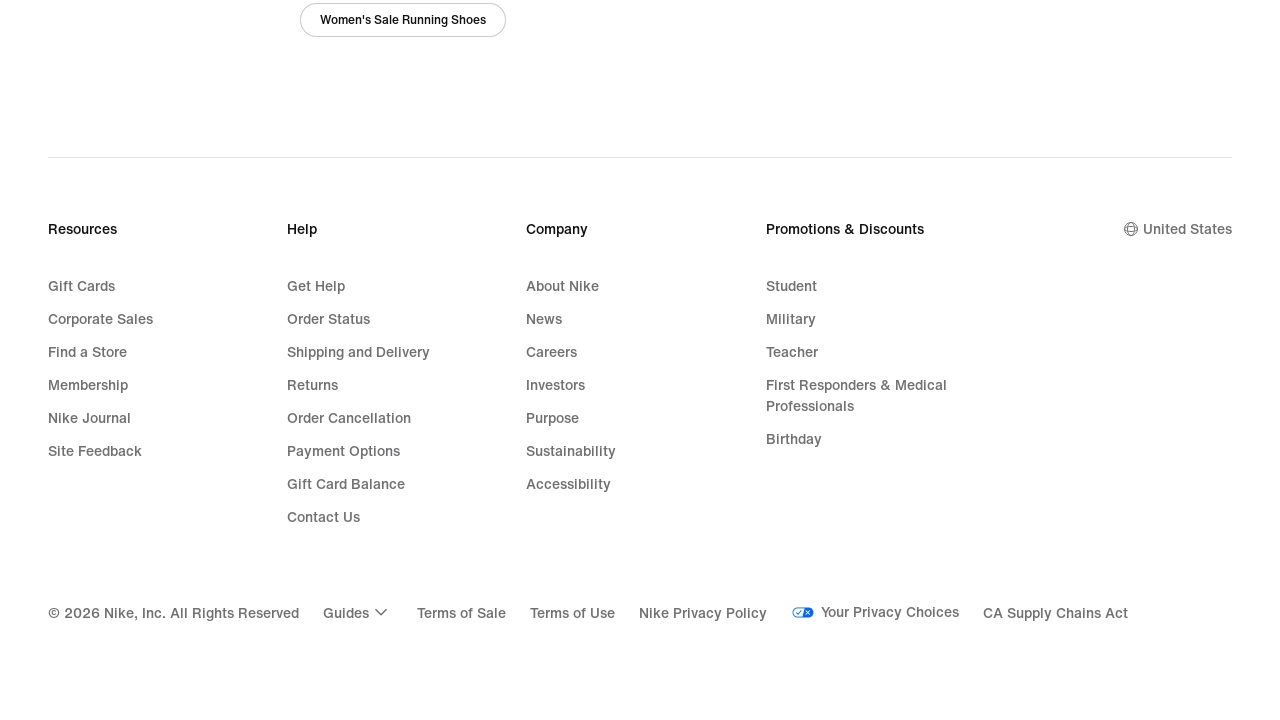

Waited for new content to load
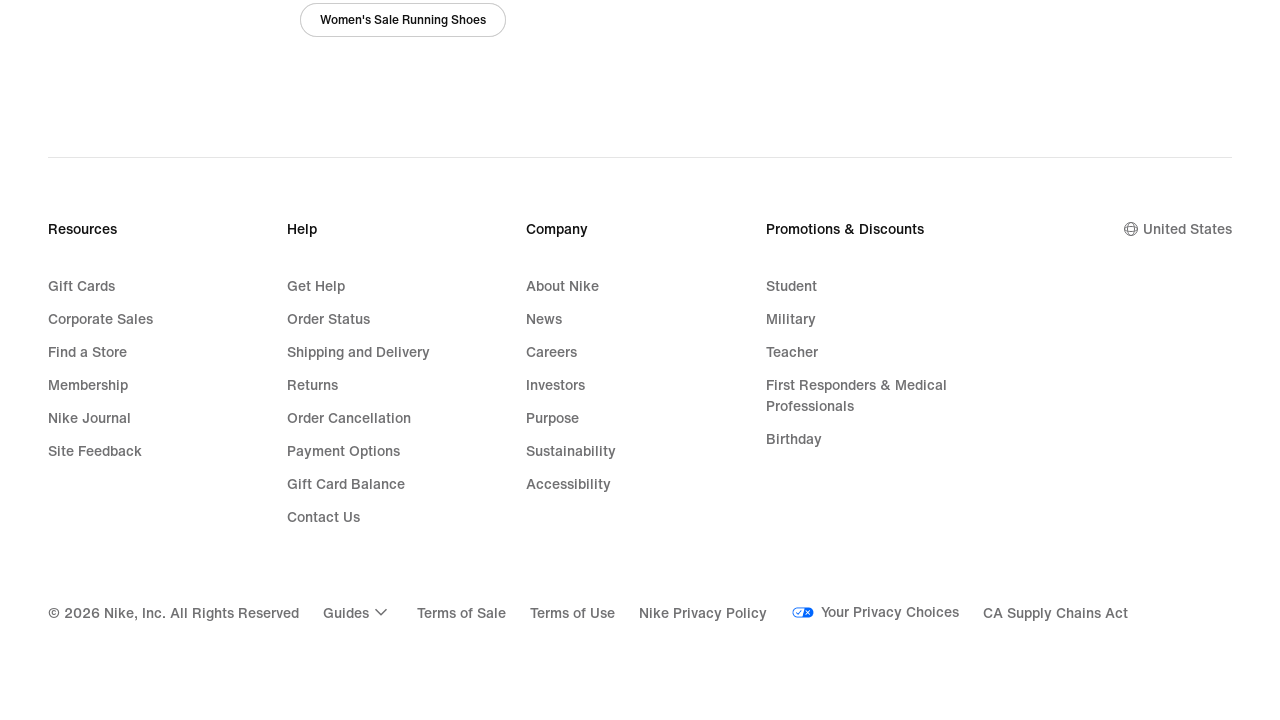

Product grid confirmed to be present
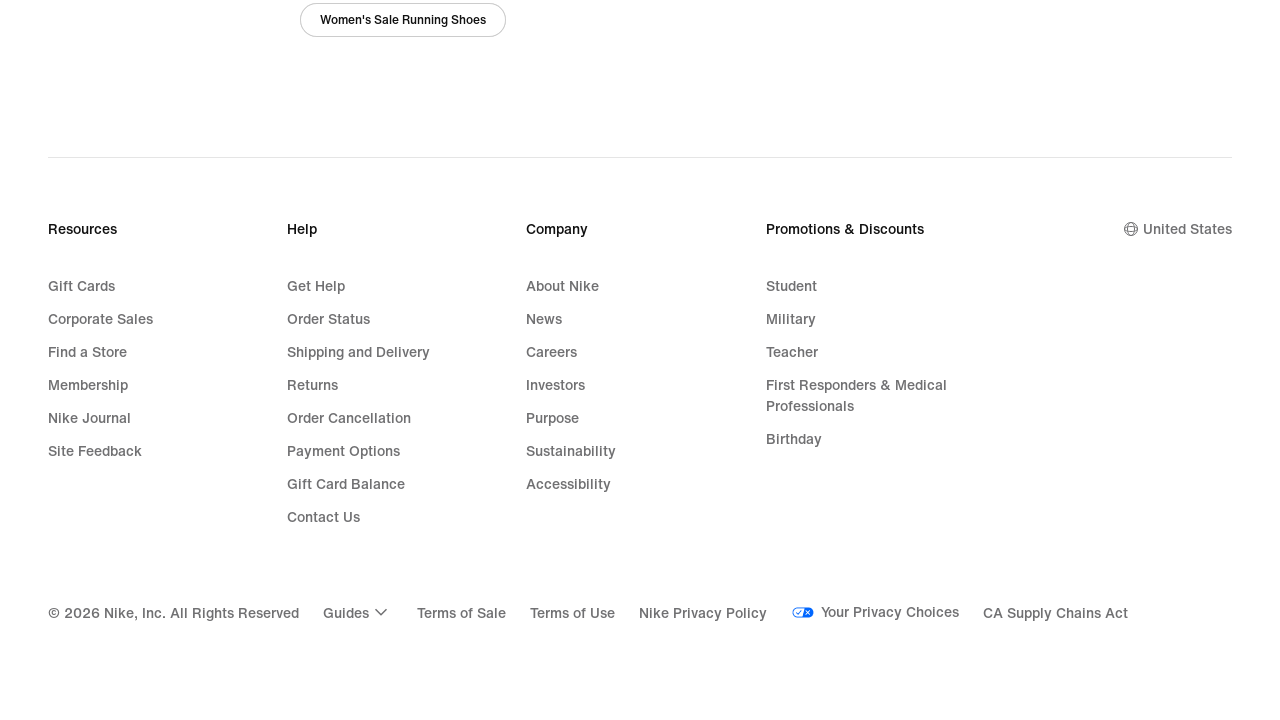

Retrieved new scroll height
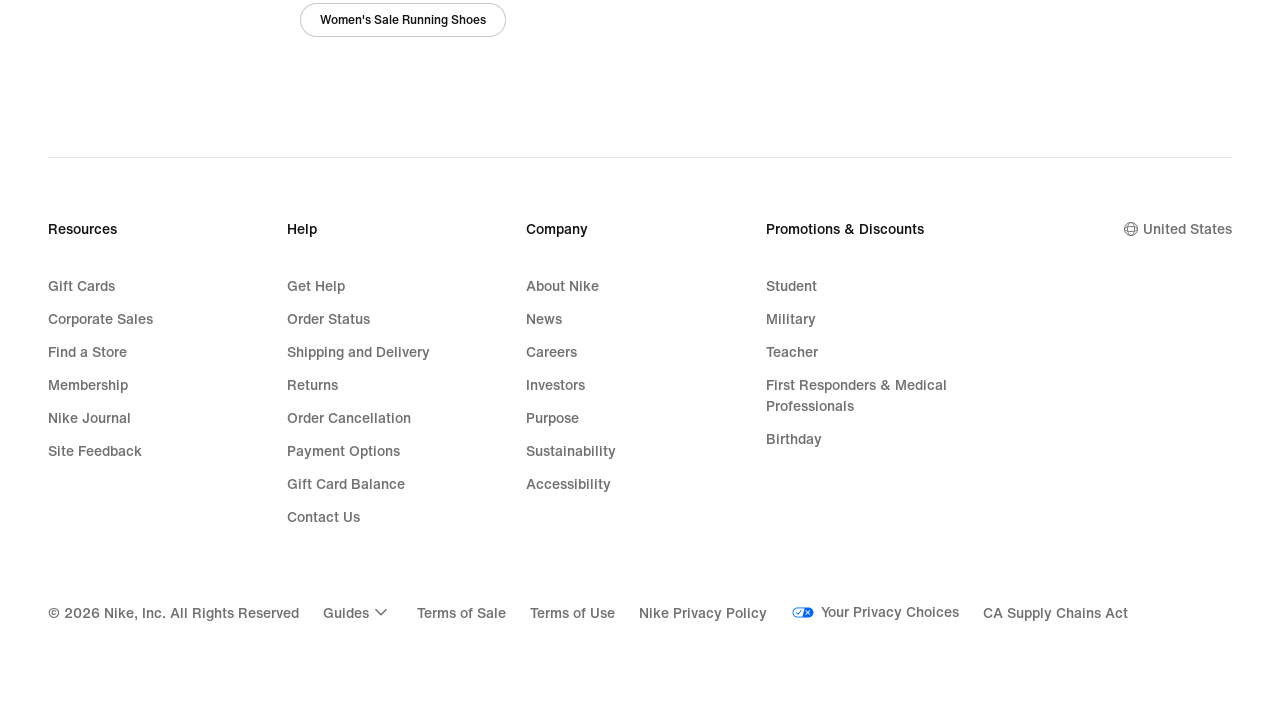

Scrolled to bottom of page (iteration 2)
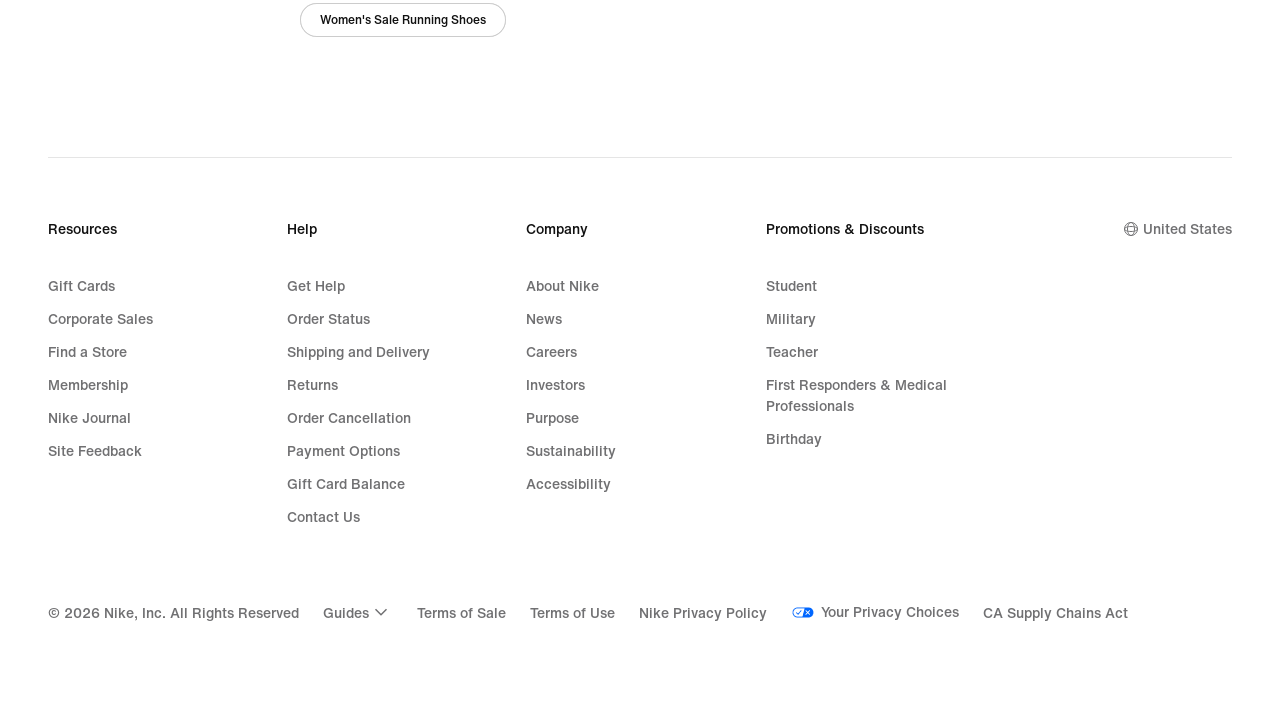

Waited for new content to load
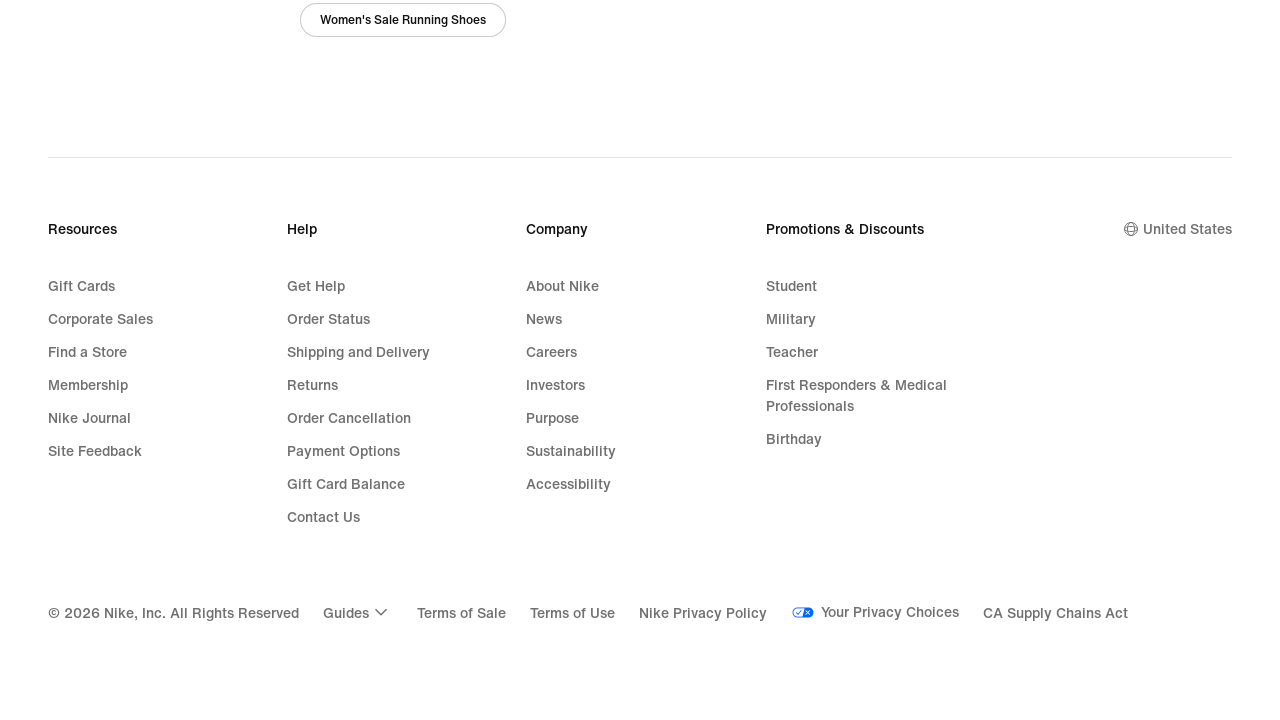

Product grid confirmed to be present
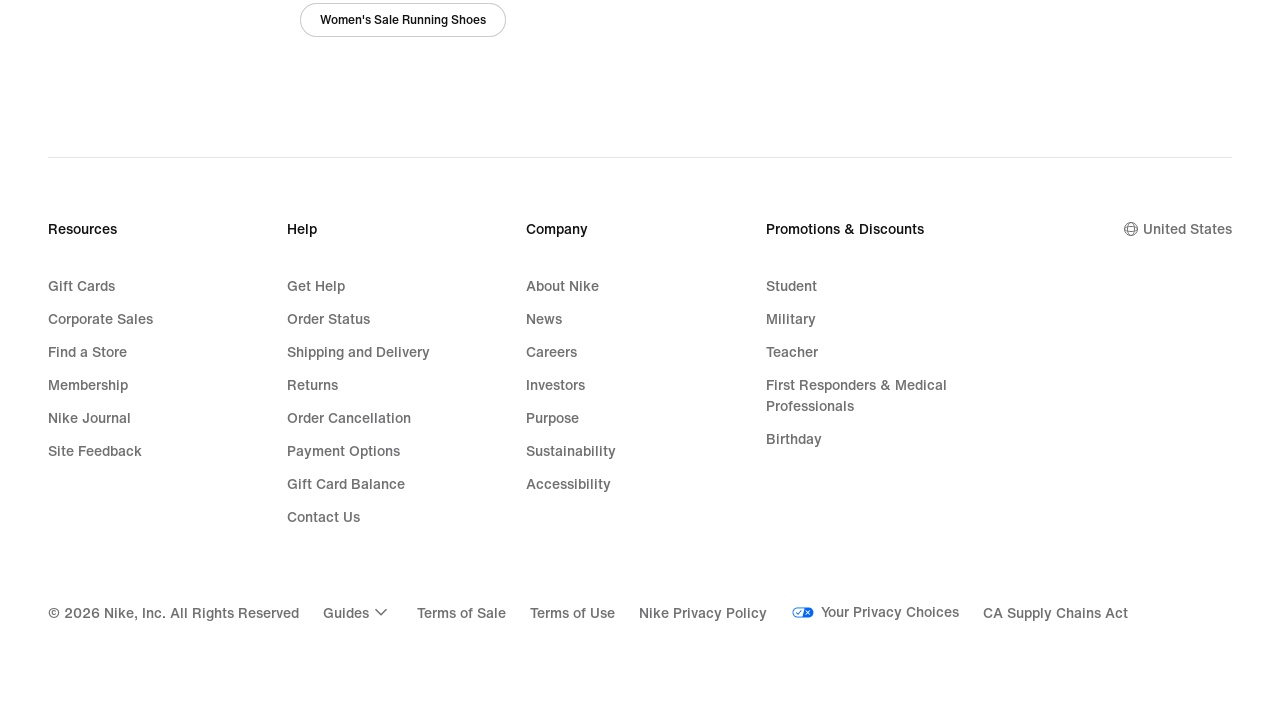

Retrieved new scroll height
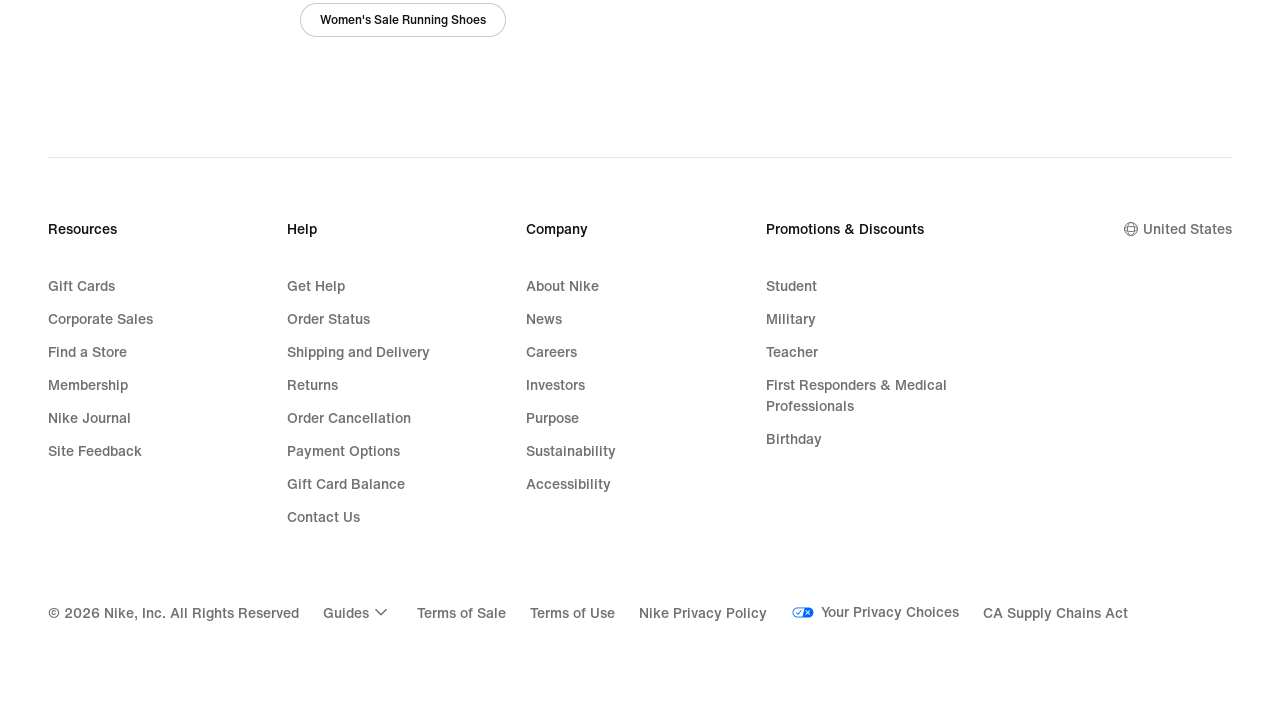

No new content loaded - reached bottom of all products
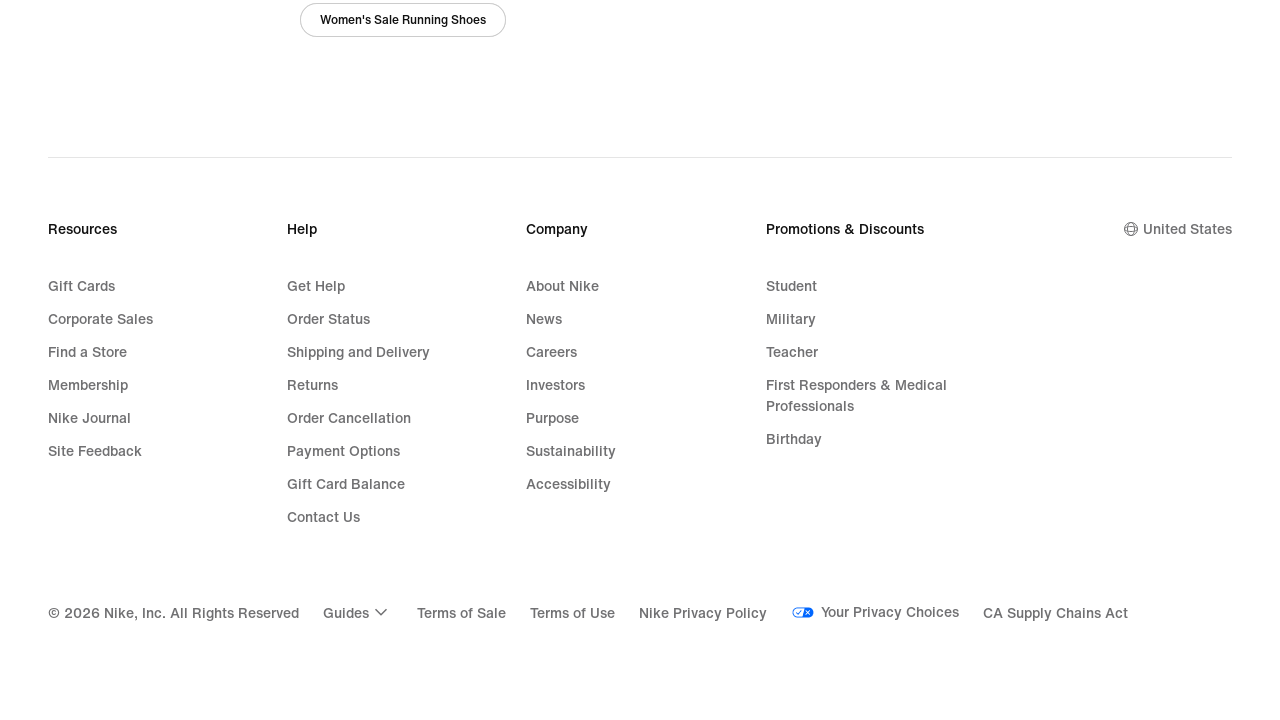

Verified products are displayed on the page
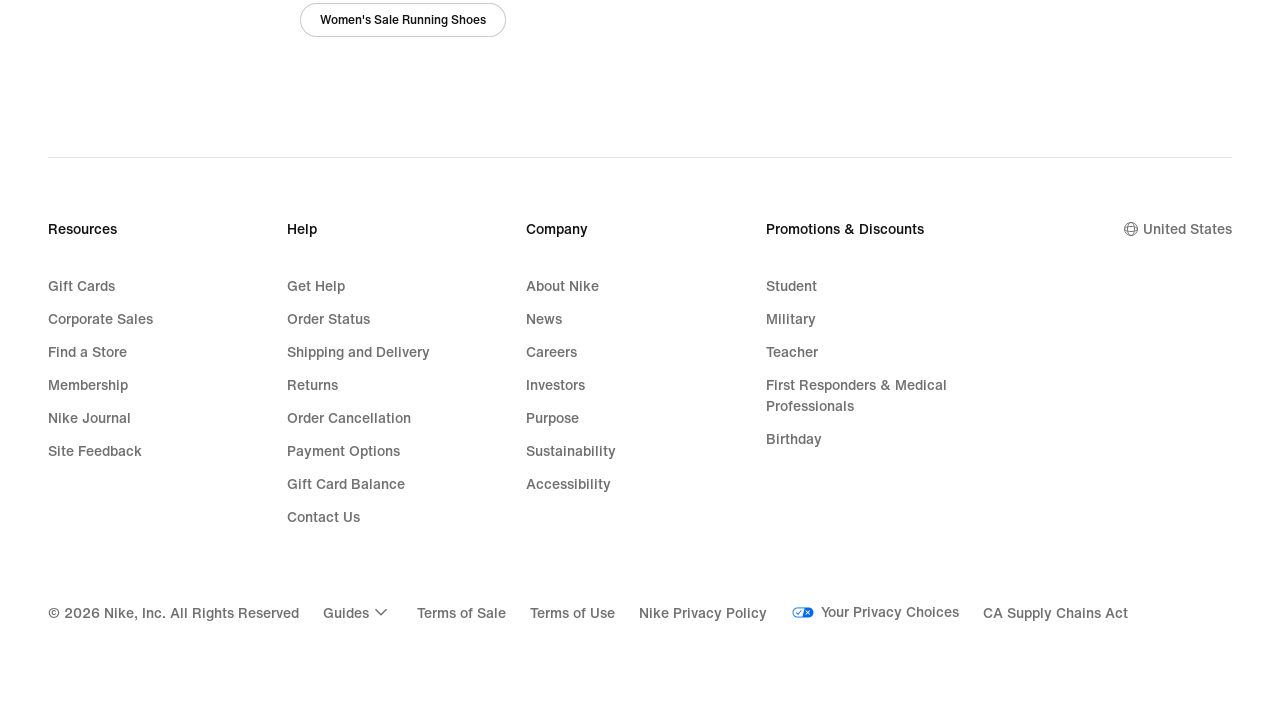

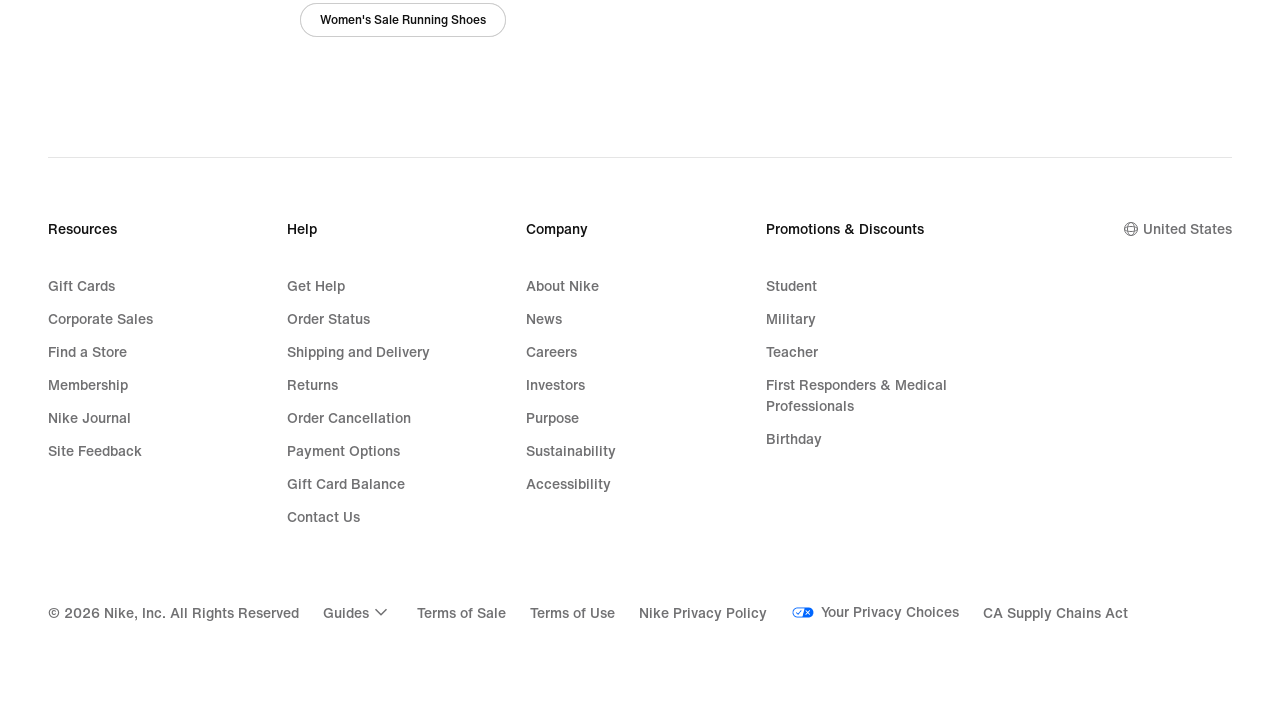